Tests an e-commerce flow by adding multiple items to cart, proceeding to checkout, and applying a promo code

Starting URL: https://rahulshettyacademy.com/seleniumPractise/

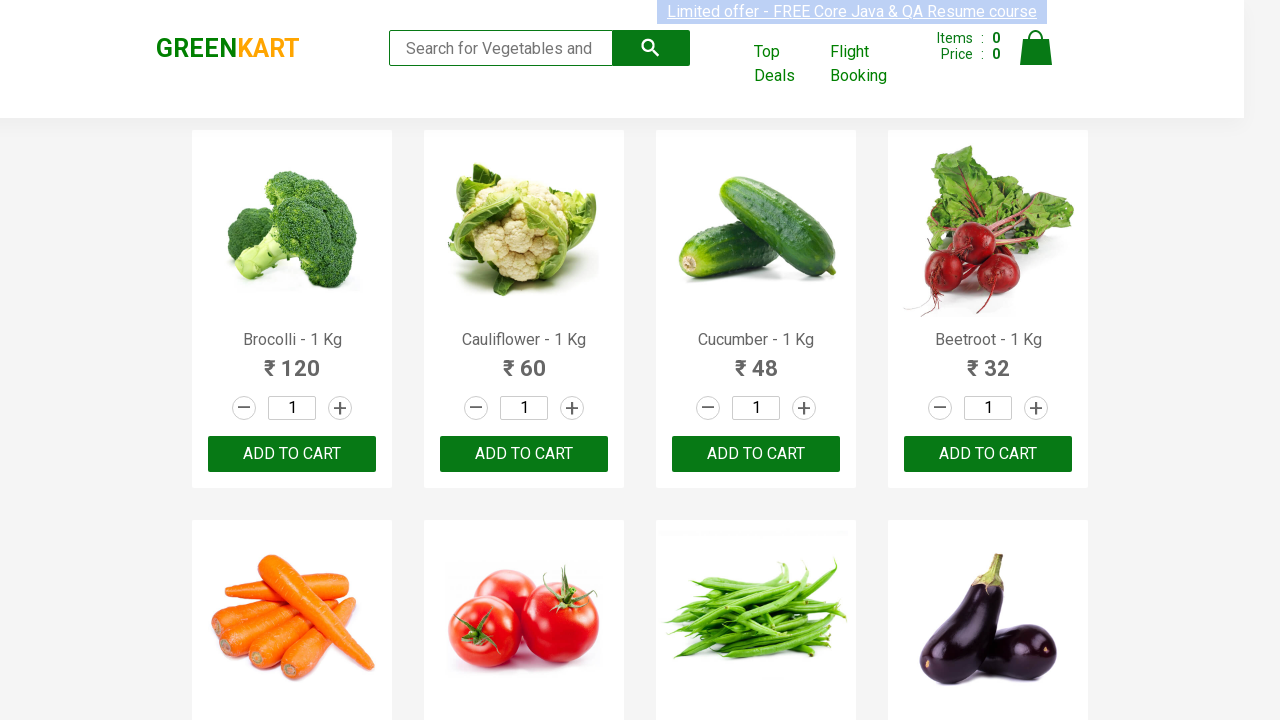

Retrieved all product name elements from the page
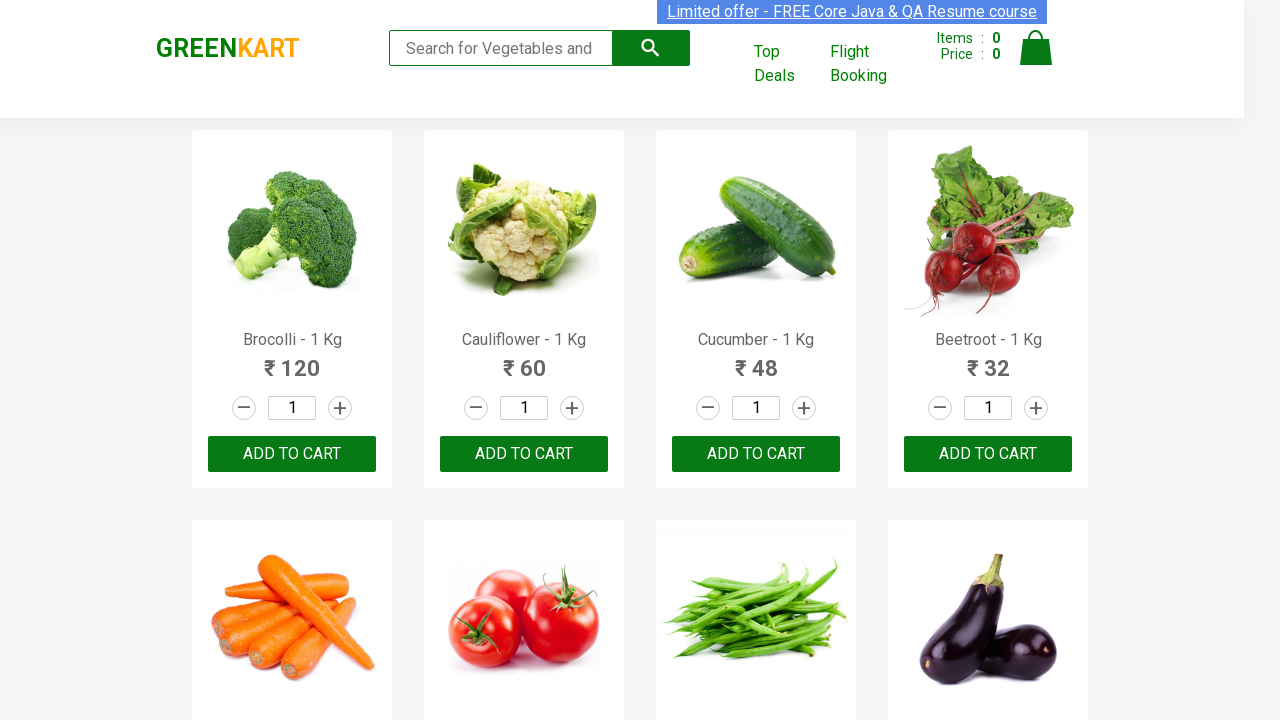

Clicked 'Add to Cart' button for Brocolli at (292, 454) on xpath=//div[@class='product-action']/button >> nth=0
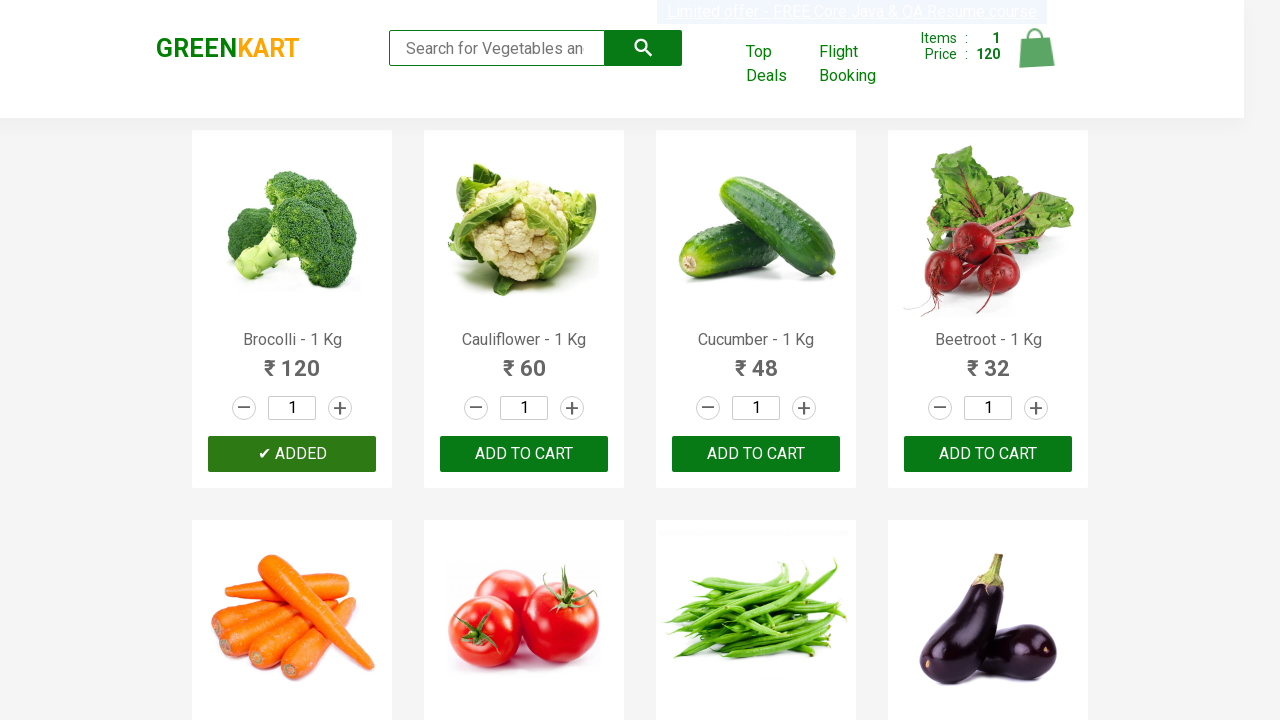

Clicked 'Add to Cart' button for Cucumber at (756, 454) on xpath=//div[@class='product-action']/button >> nth=2
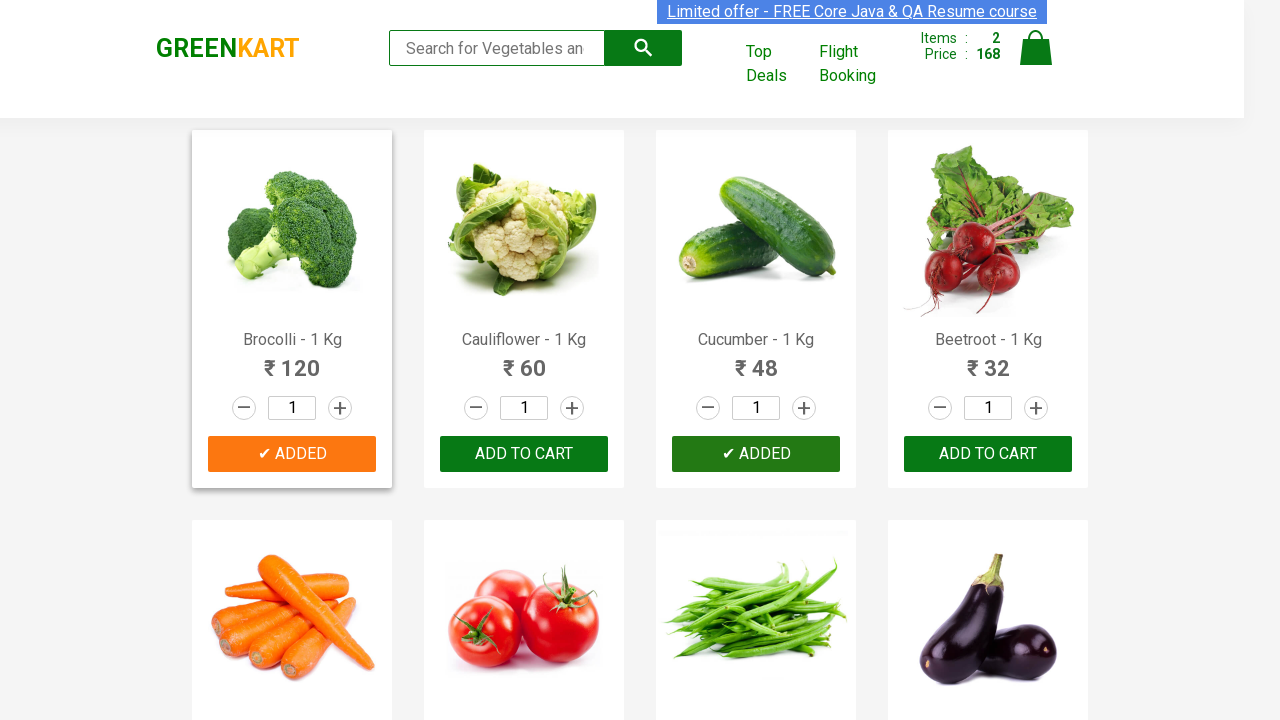

Clicked 'Add to Cart' button for Beetroot at (988, 454) on xpath=//div[@class='product-action']/button >> nth=3
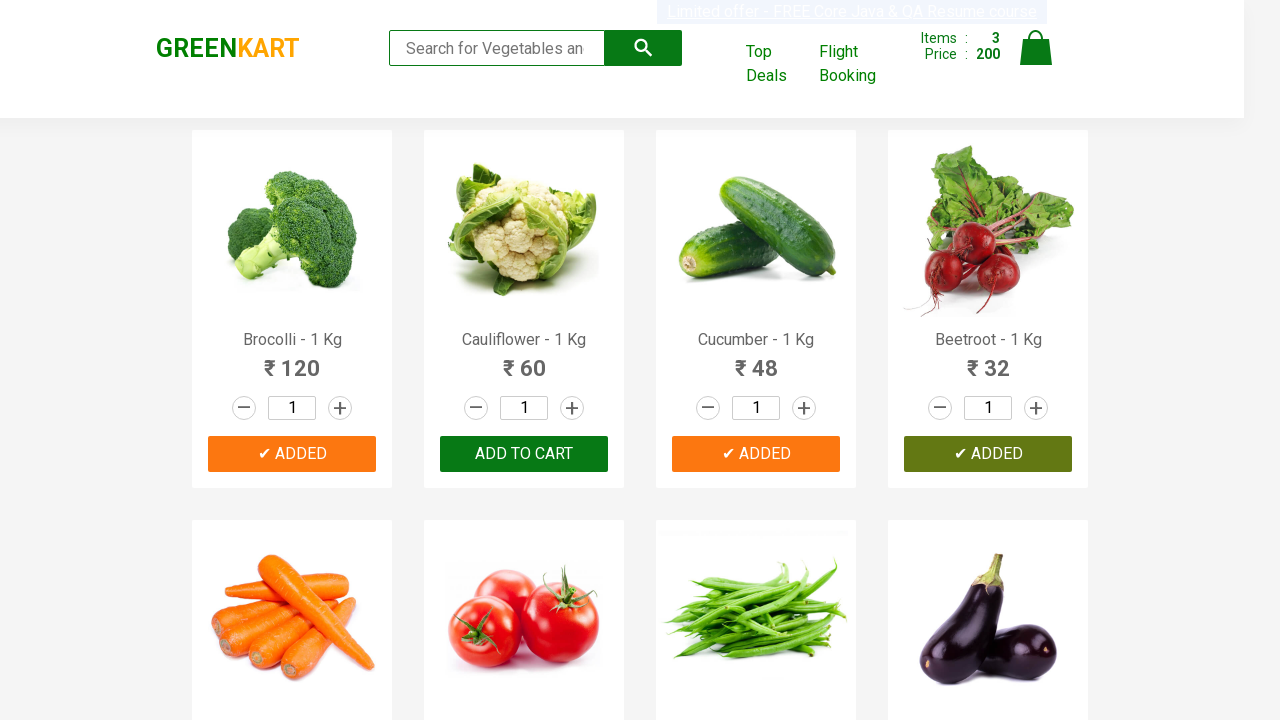

Clicked 'Add to Cart' button for Carrot at (292, 360) on xpath=//div[@class='product-action']/button >> nth=4
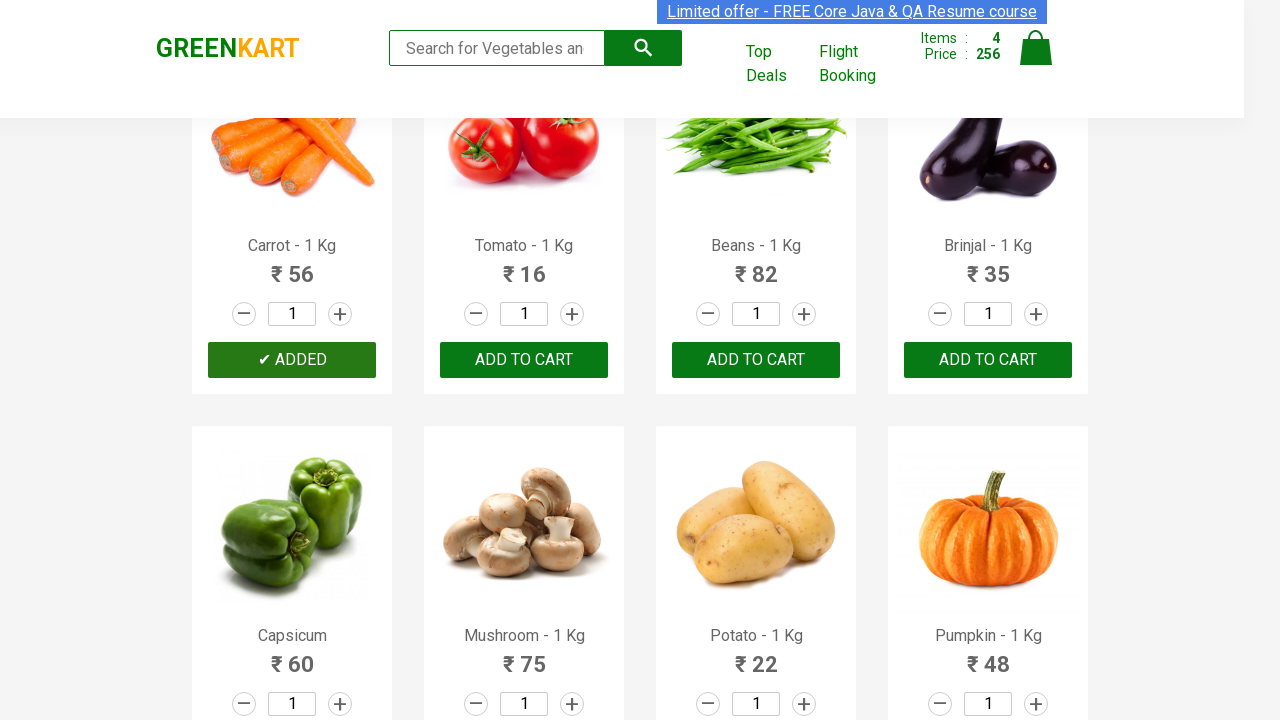

Clicked on cart icon to view shopping cart at (1036, 48) on img[alt='Cart']
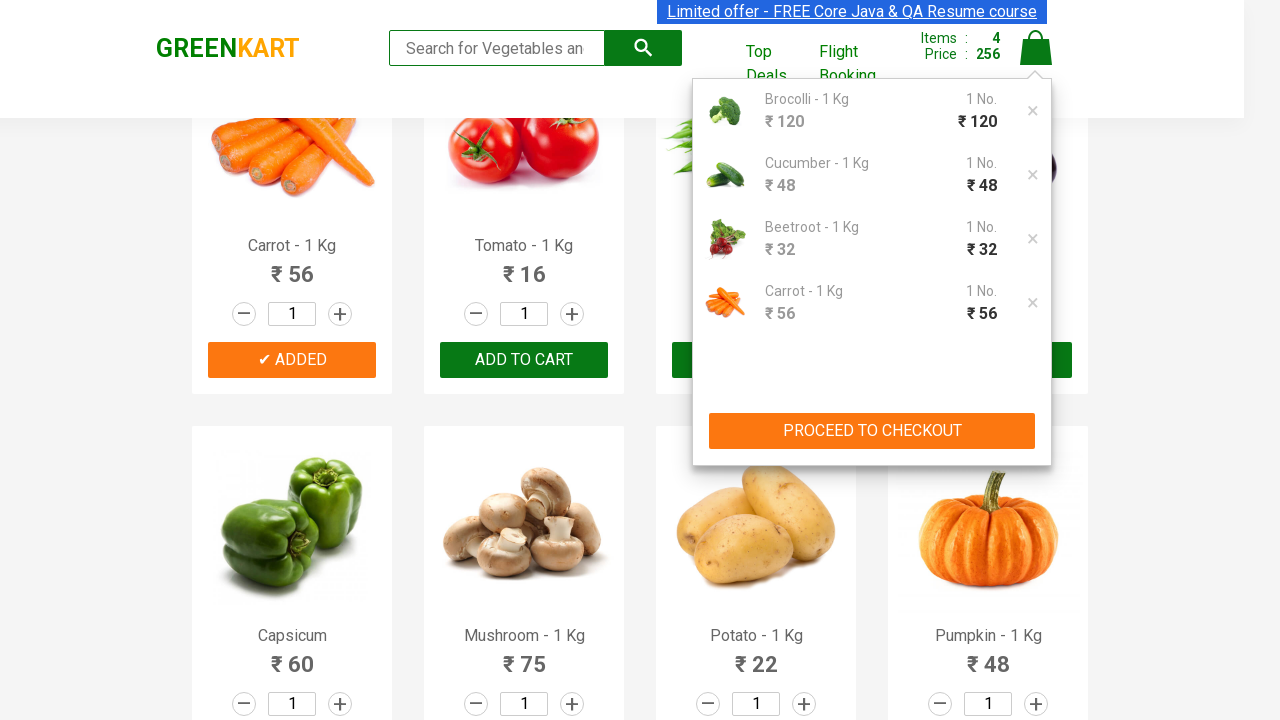

Clicked 'Proceed to Checkout' button at (872, 431) on xpath=//button[contains(text(),'PROCEED TO CHECKOUT')]
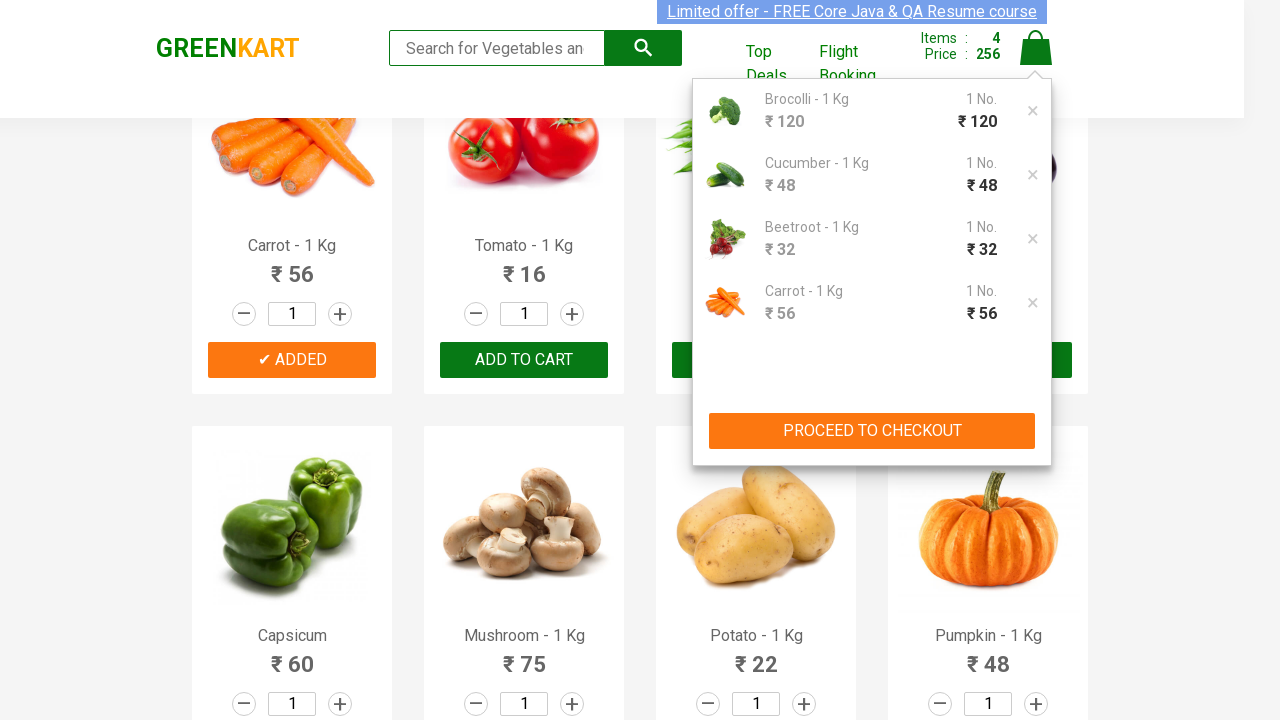

Promo code input field loaded and ready
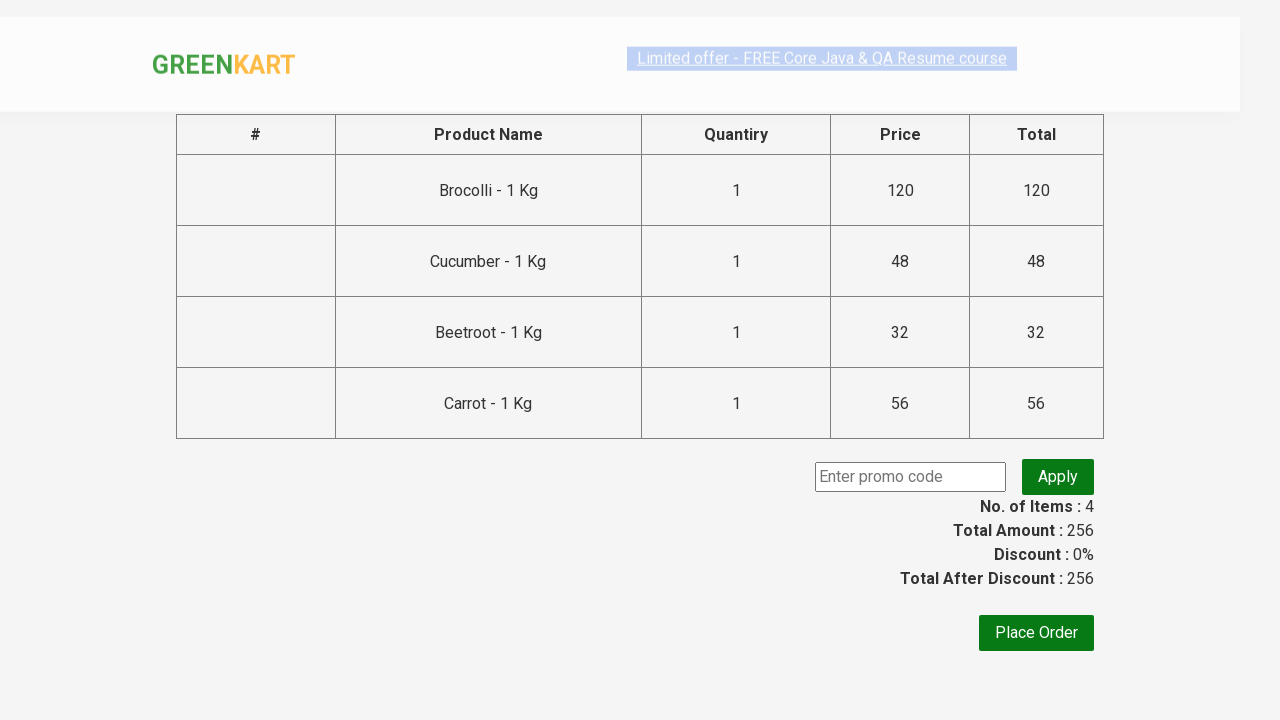

Entered promo code 'rahulshettyacademy' in the input field on input[class='promoCode']
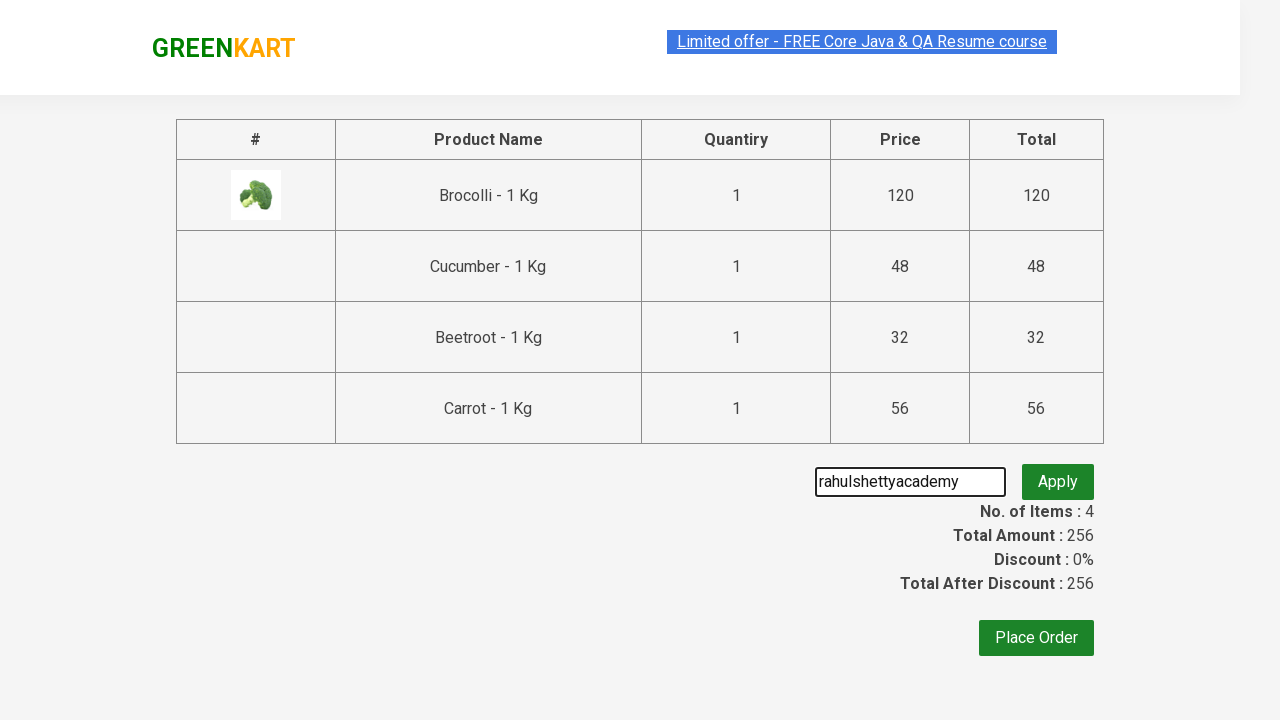

Clicked 'Apply' button to validate promo code at (1058, 477) on button[class='promoBtn']
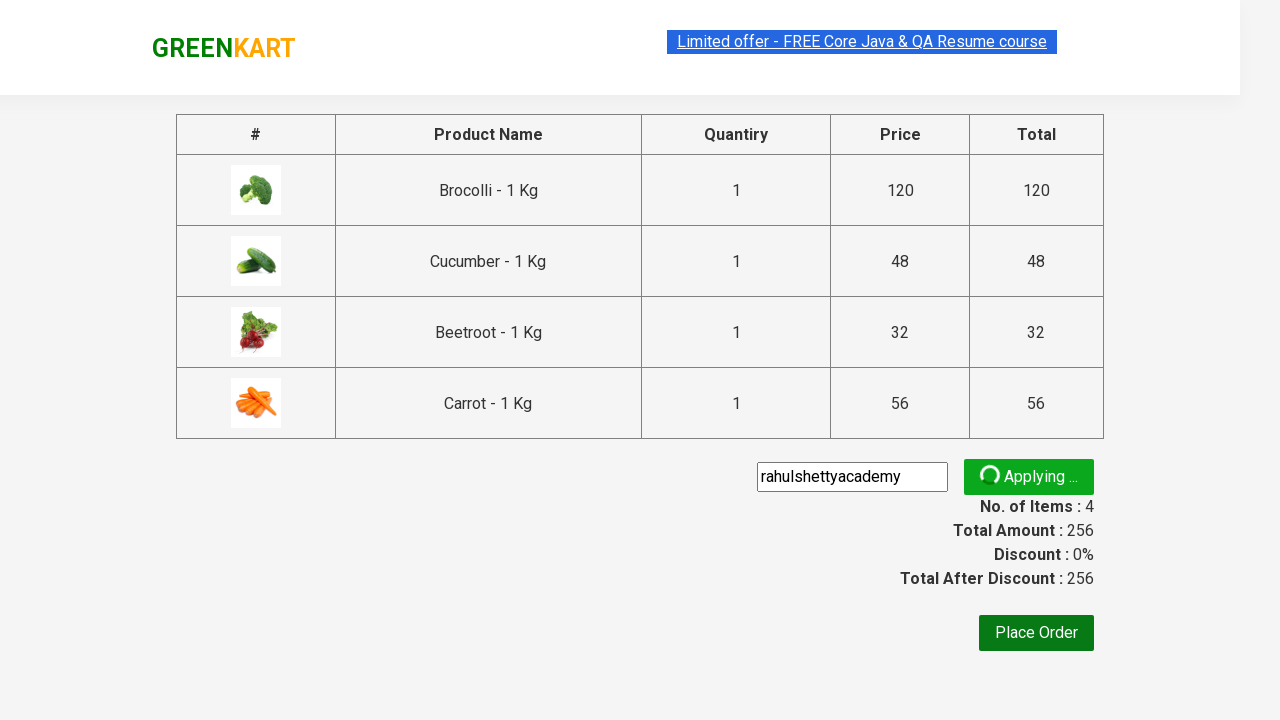

Promo code validation message appeared
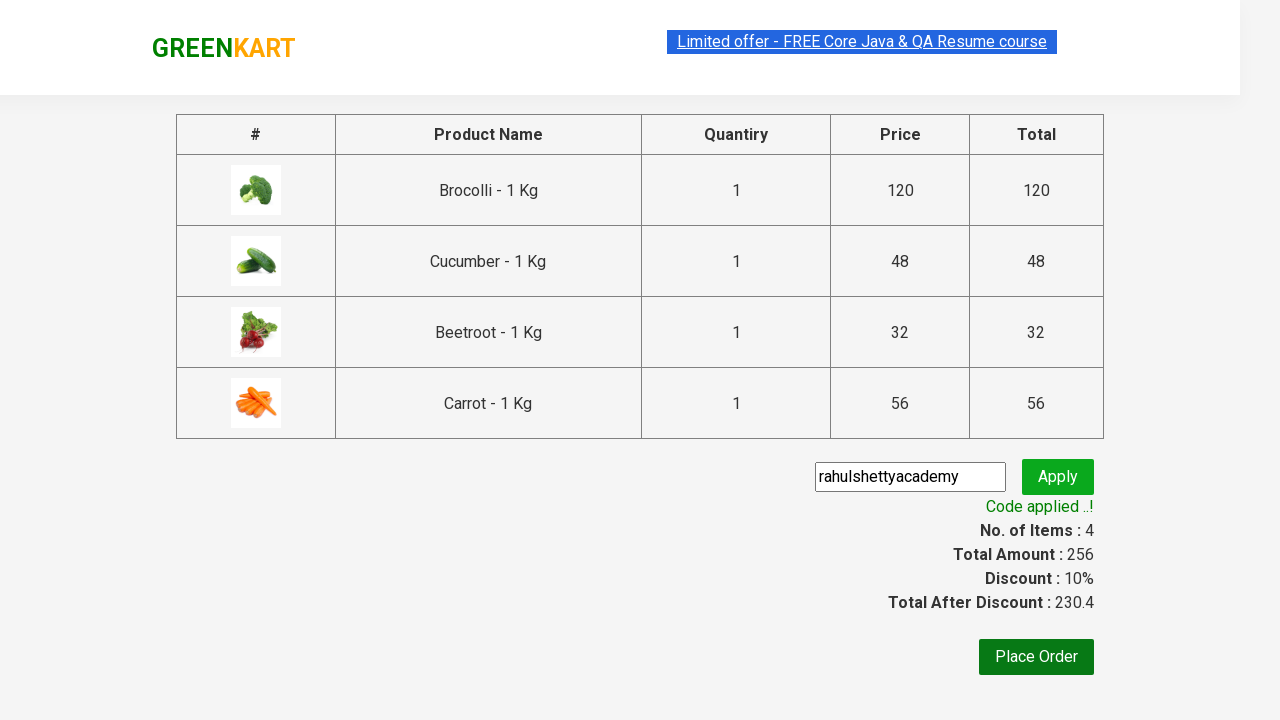

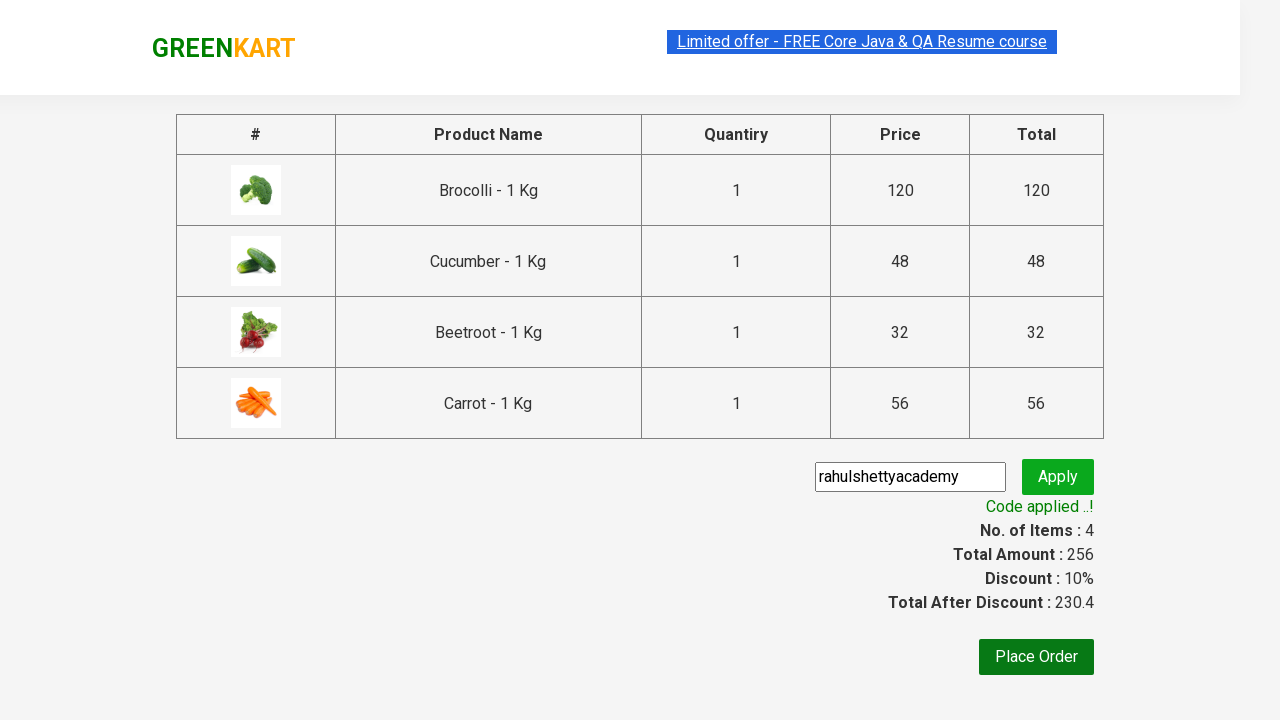